Tests that the currently applied filter link is highlighted with selected class

Starting URL: https://demo.playwright.dev/todomvc

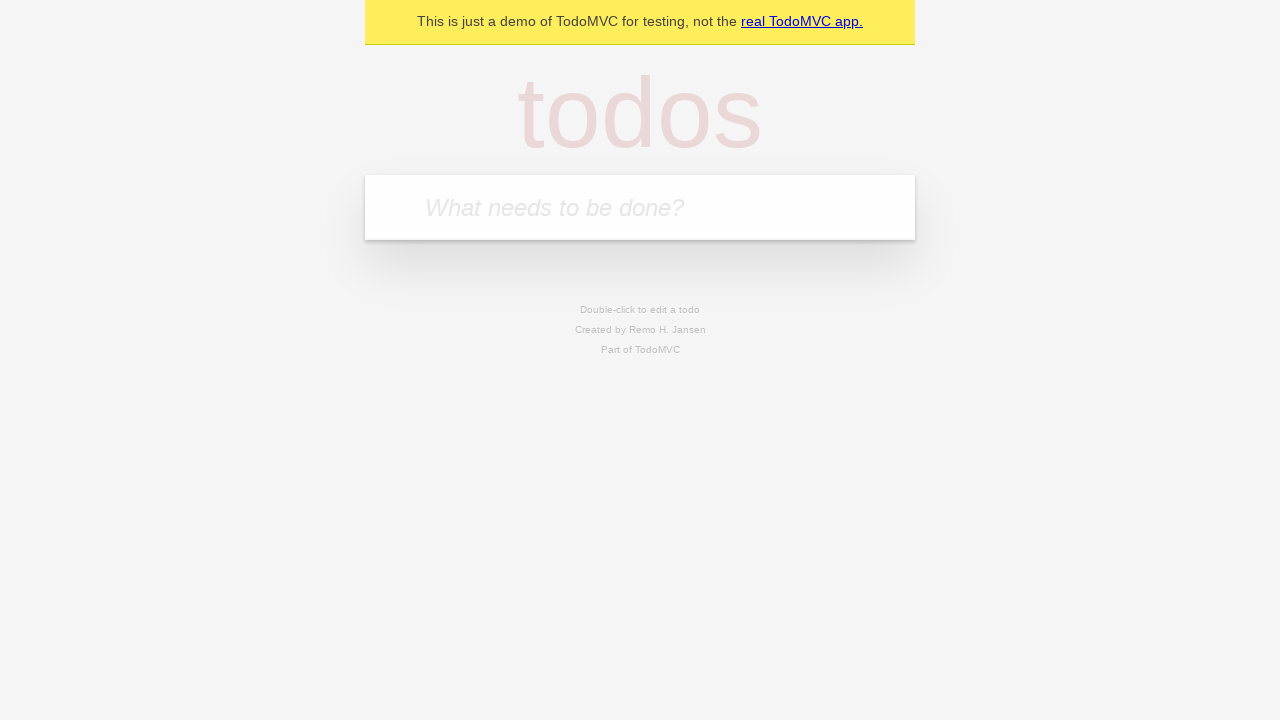

Filled todo input with 'buy some cheese' on internal:attr=[placeholder="What needs to be done?"i]
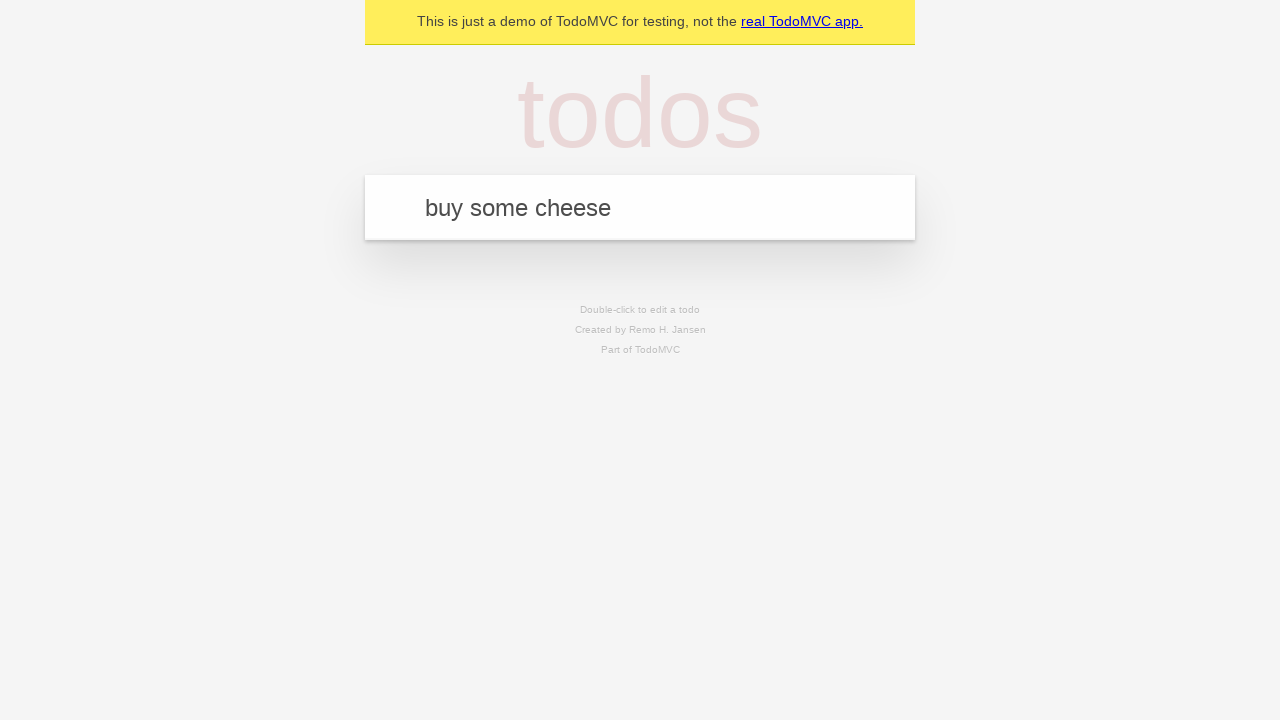

Pressed Enter to create todo 'buy some cheese' on internal:attr=[placeholder="What needs to be done?"i]
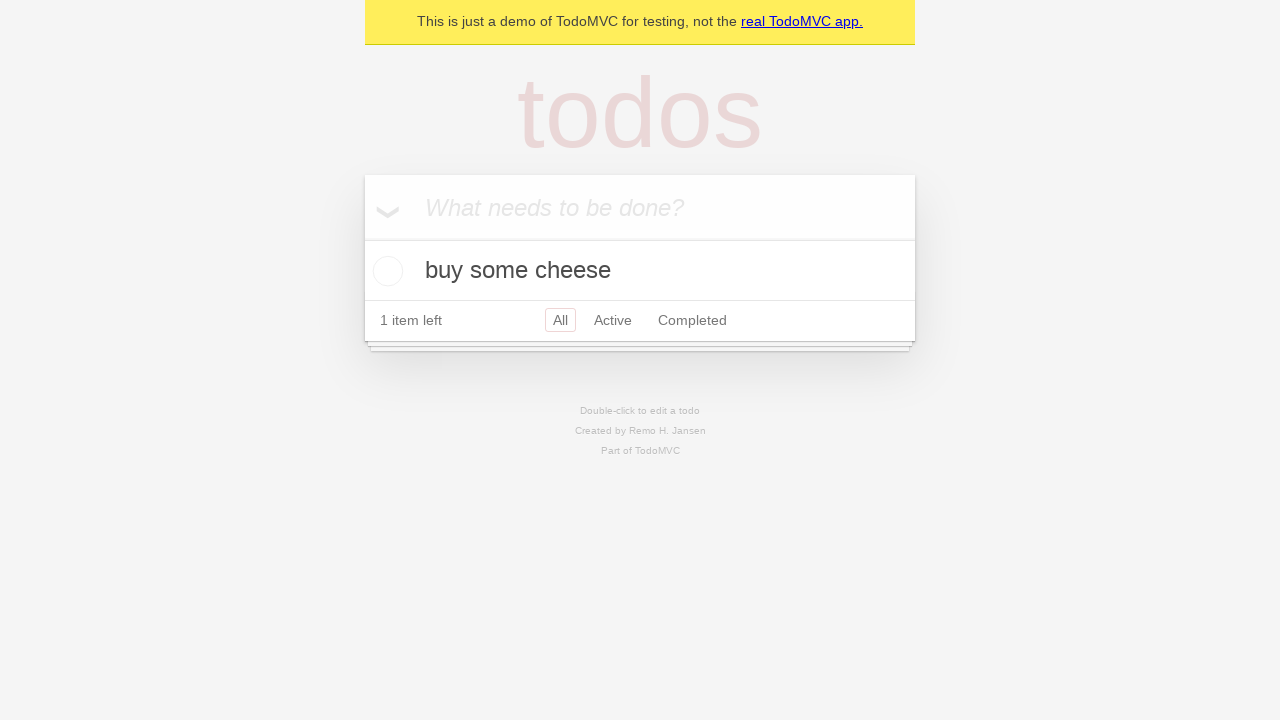

Filled todo input with 'feed the cat' on internal:attr=[placeholder="What needs to be done?"i]
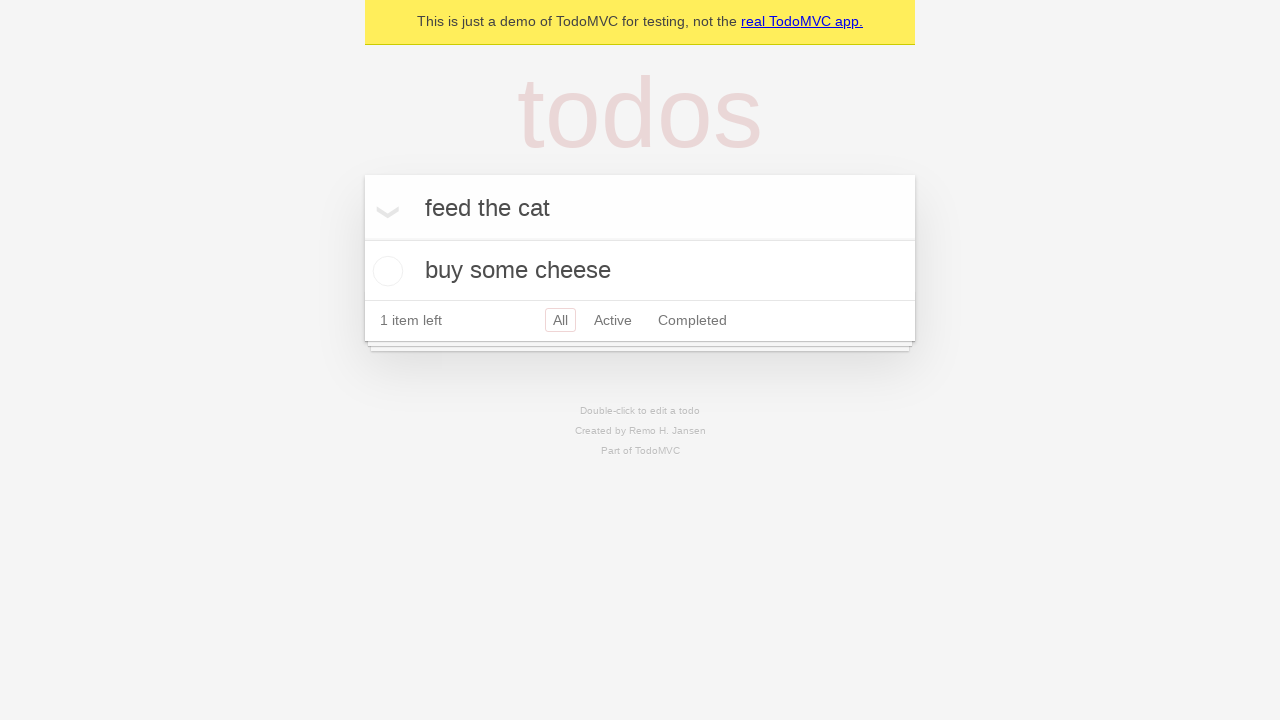

Pressed Enter to create todo 'feed the cat' on internal:attr=[placeholder="What needs to be done?"i]
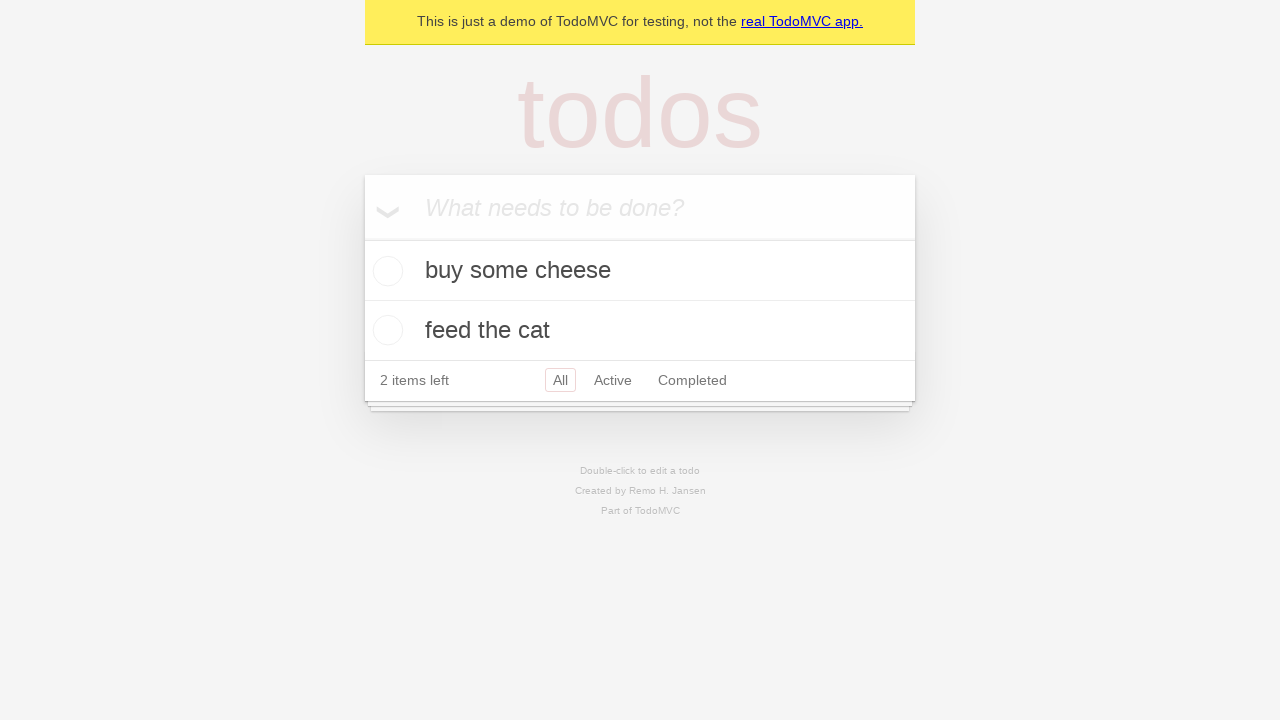

Filled todo input with 'book a doctors appointment' on internal:attr=[placeholder="What needs to be done?"i]
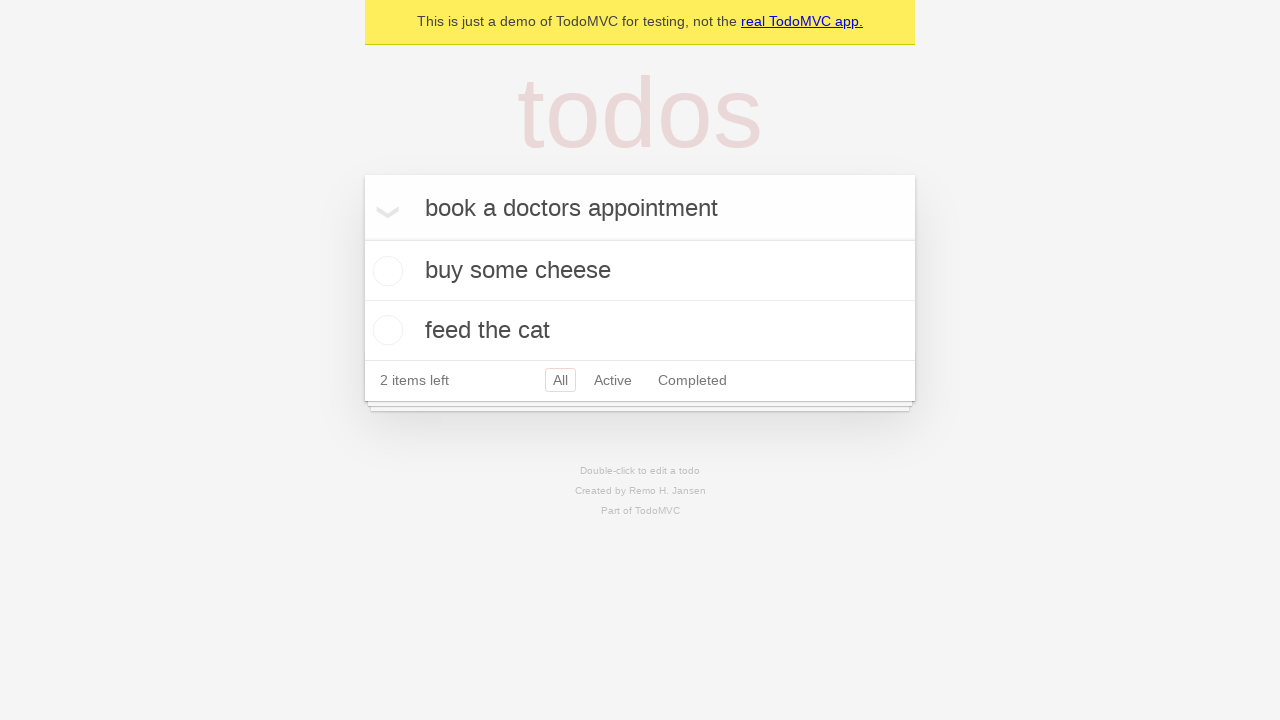

Pressed Enter to create todo 'book a doctors appointment' on internal:attr=[placeholder="What needs to be done?"i]
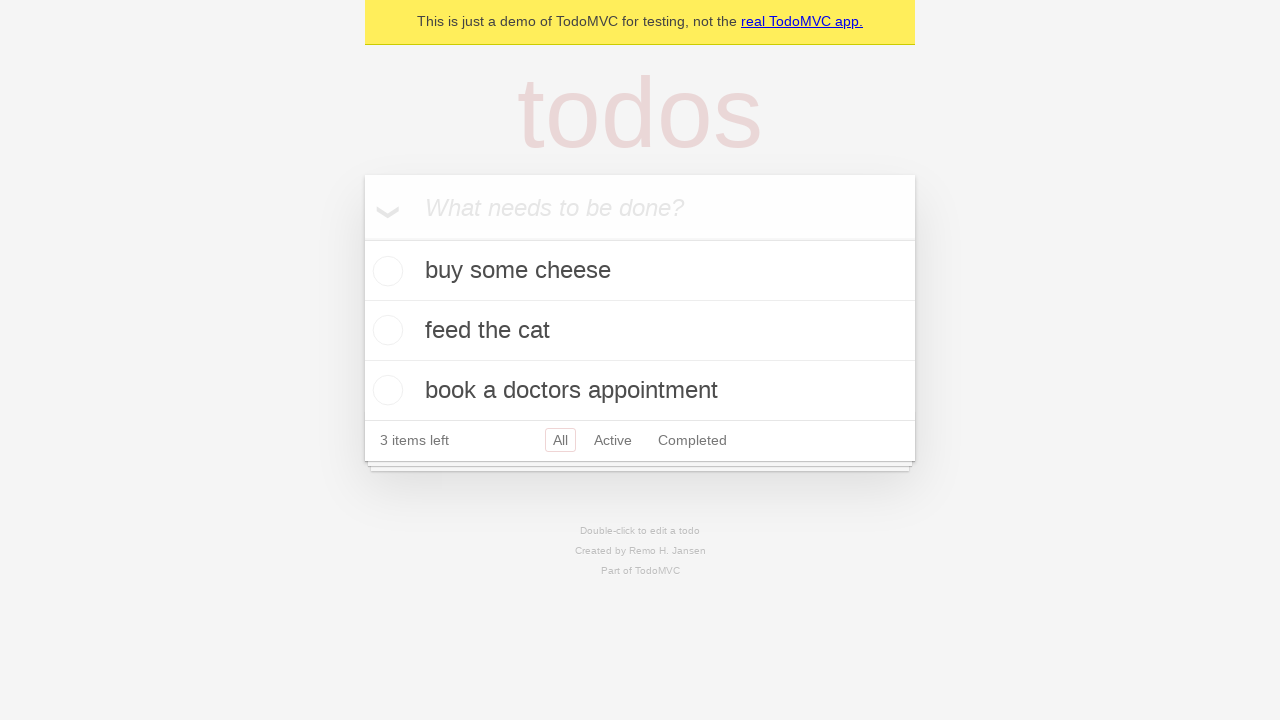

Waited for all 3 todo items to load
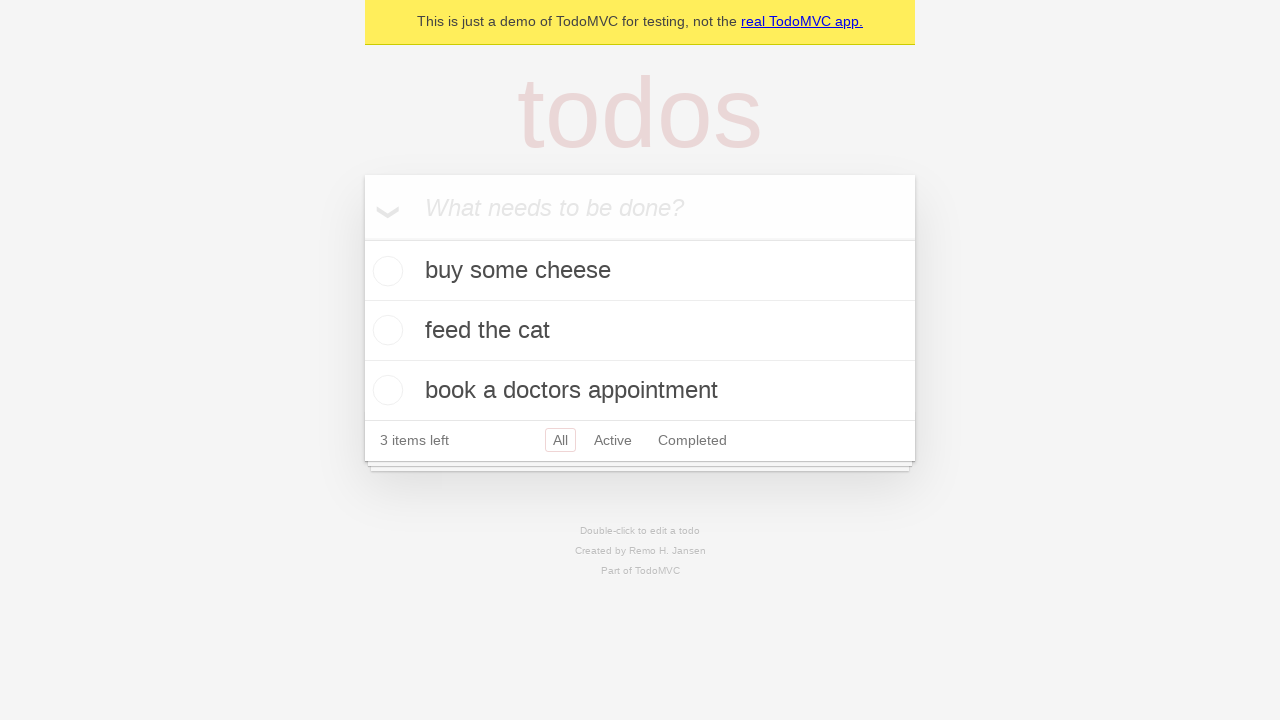

Clicked Active filter link at (613, 440) on internal:role=link[name="Active"i]
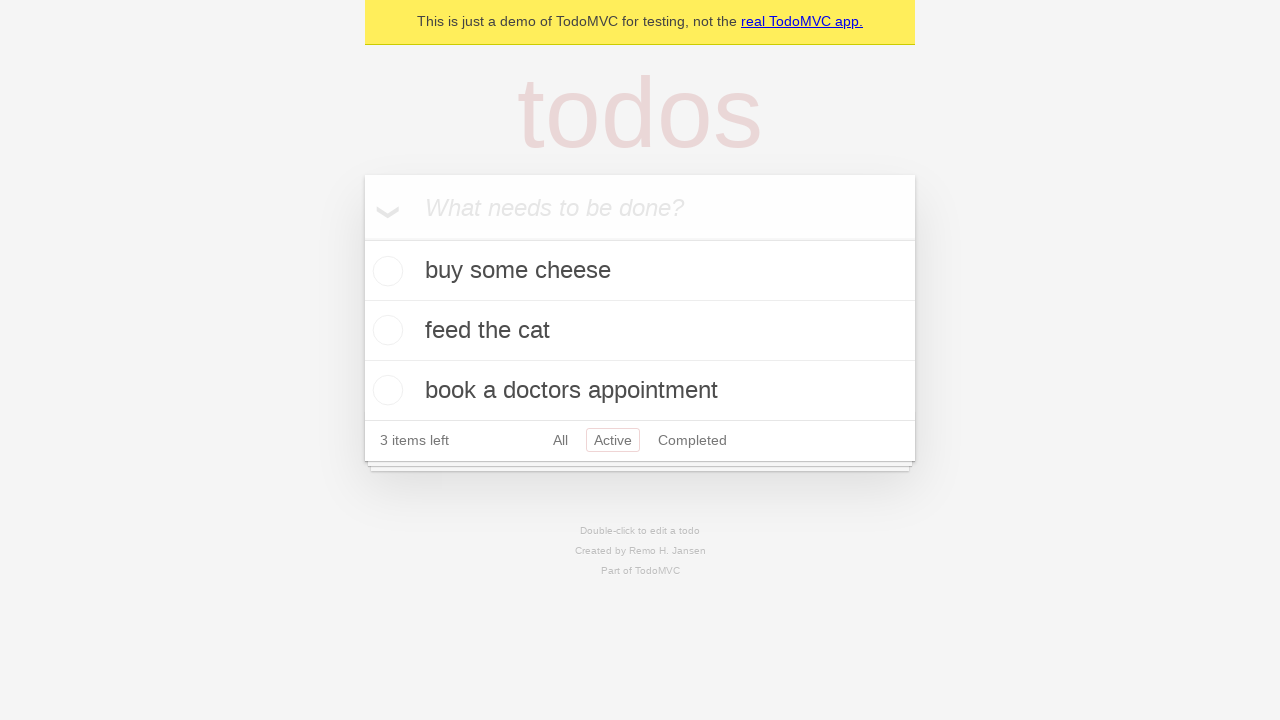

Clicked Completed filter link at (692, 440) on internal:role=link[name="Completed"i]
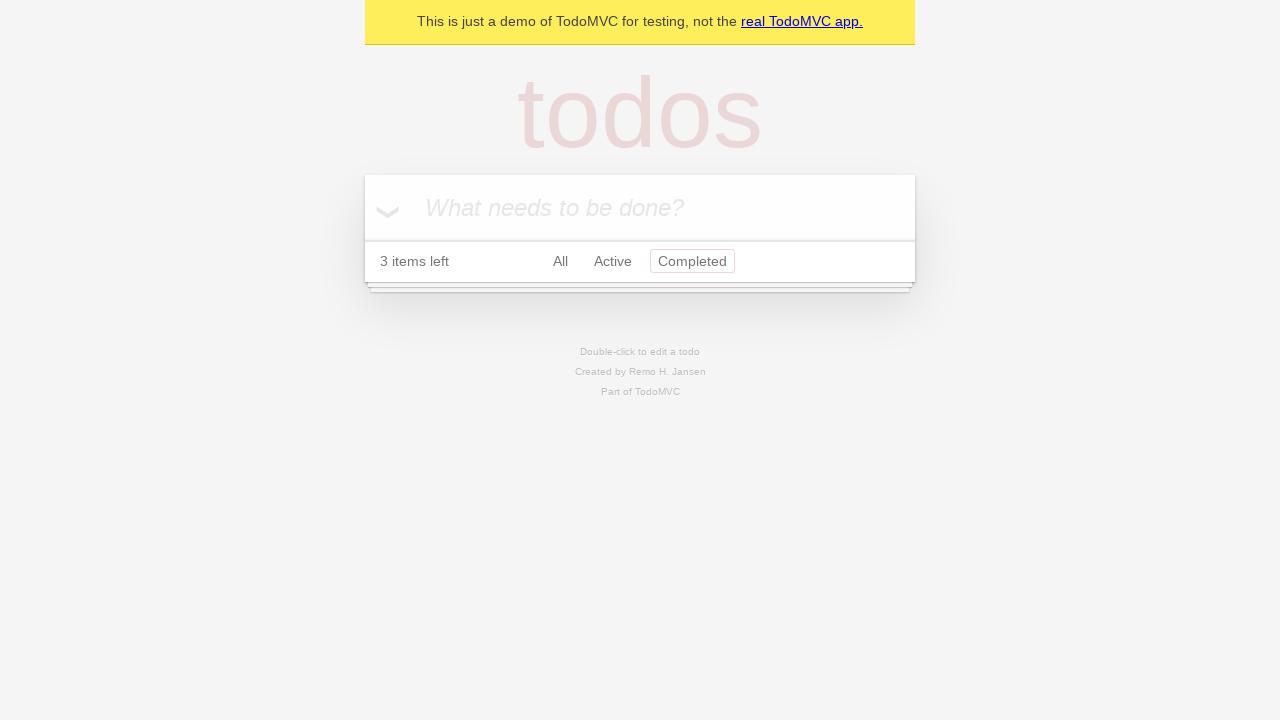

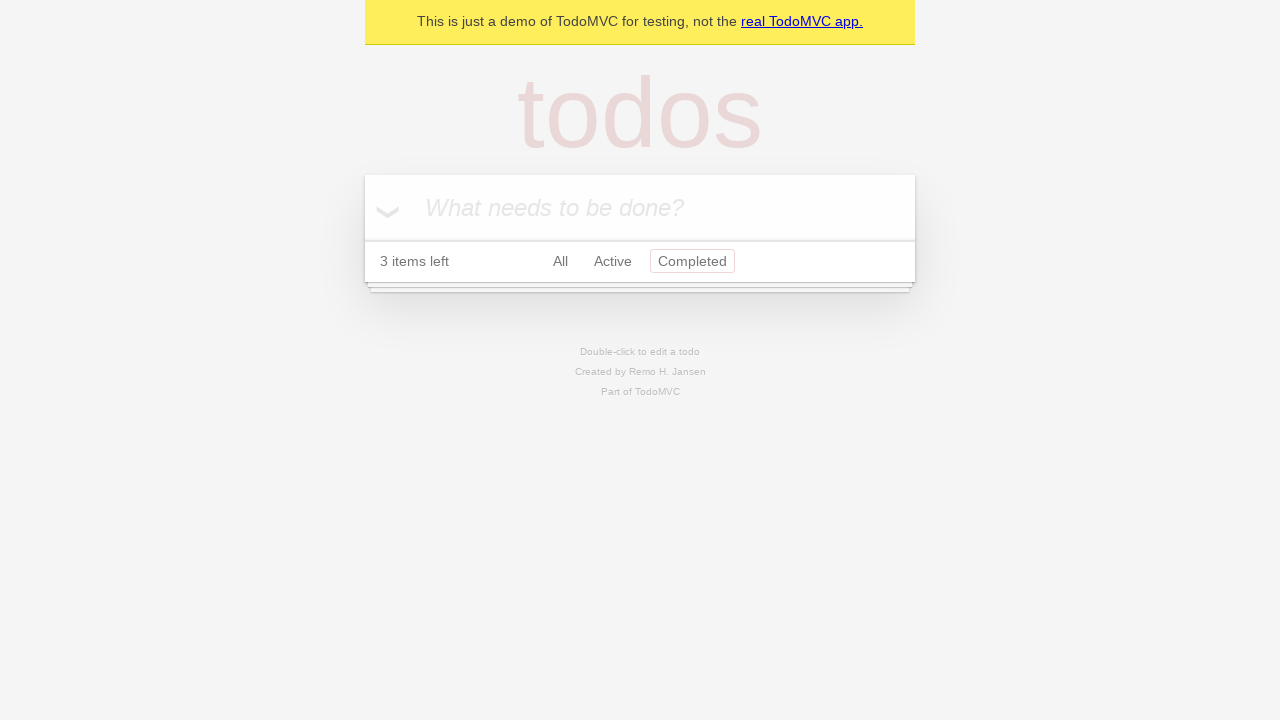